Verifies that the deployed site loads successfully by checking the URL and waiting for network idle state

Starting URL: https://bob-takuya.github.io/archi-site/

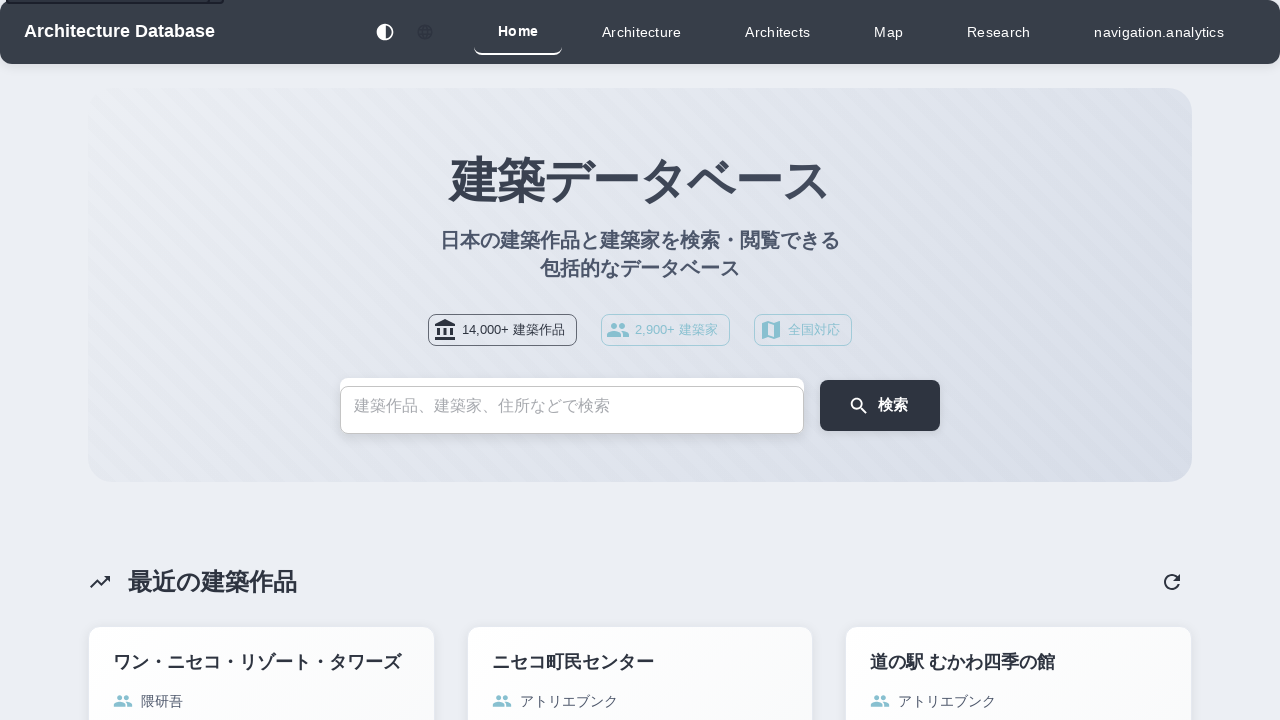

Waited for network idle state to confirm page load completion
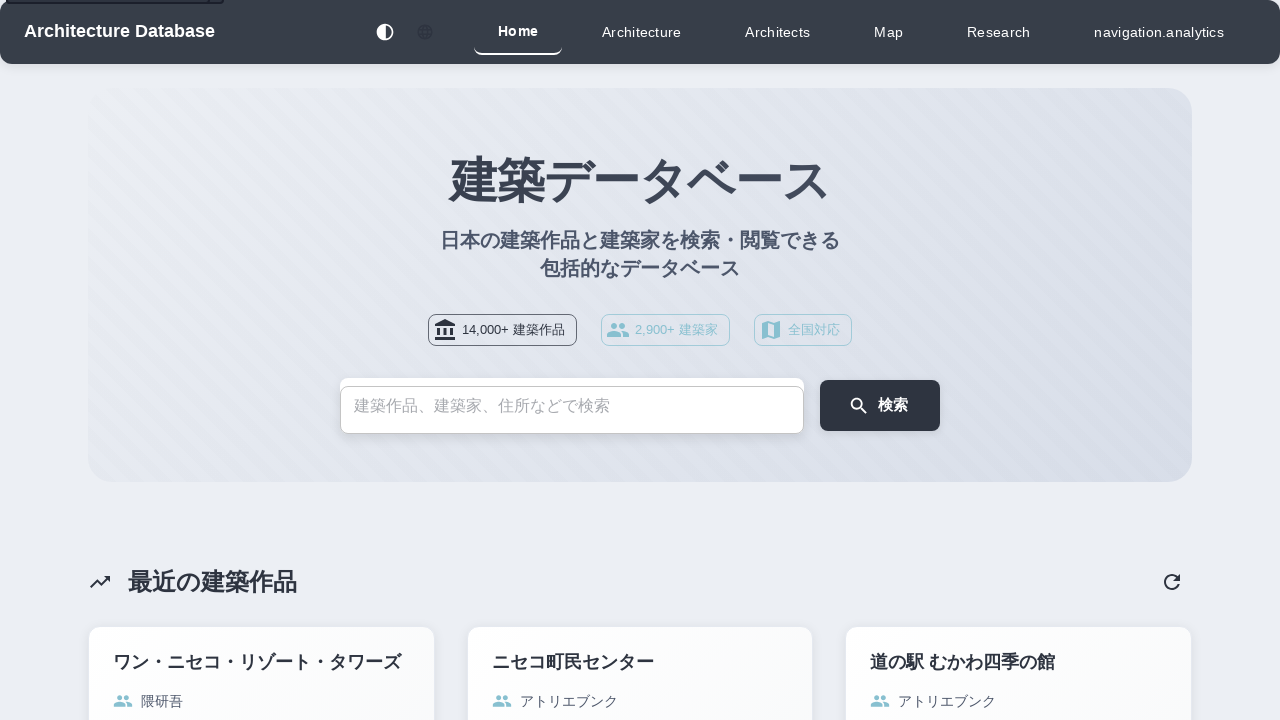

Retrieved body text content from loaded page
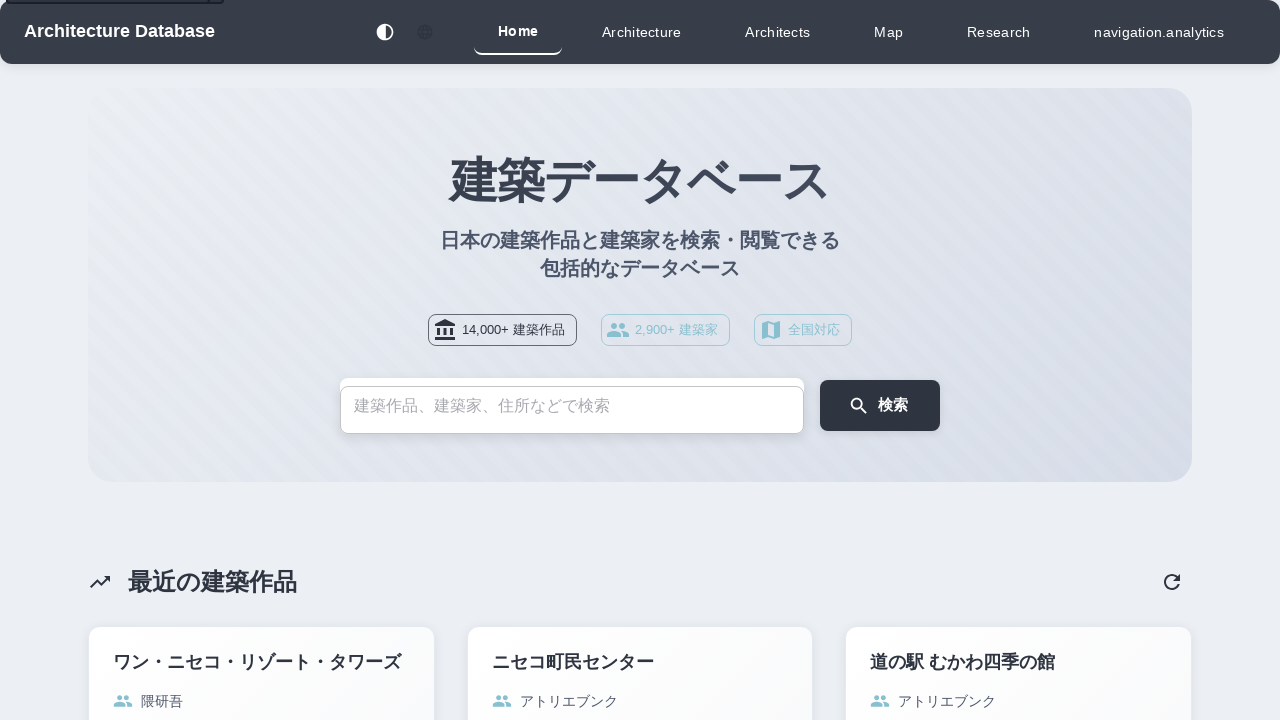

Verified that page contains loaded content (body text length > 10 characters)
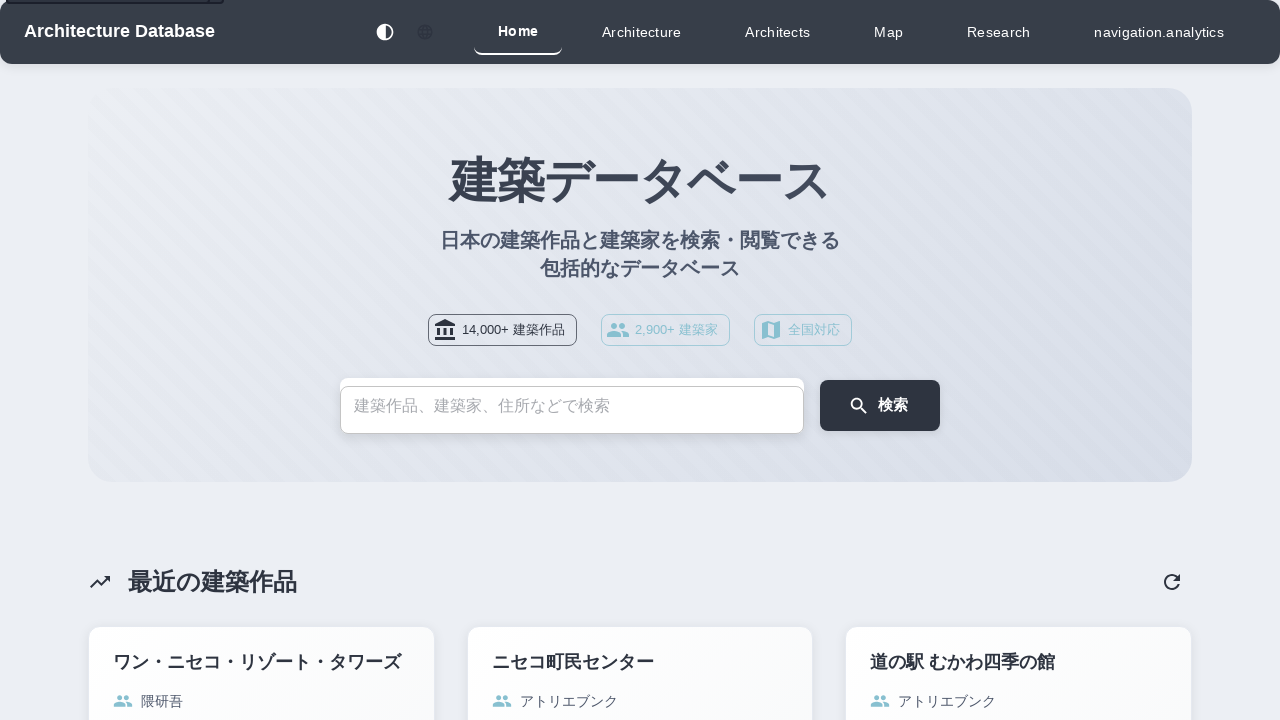

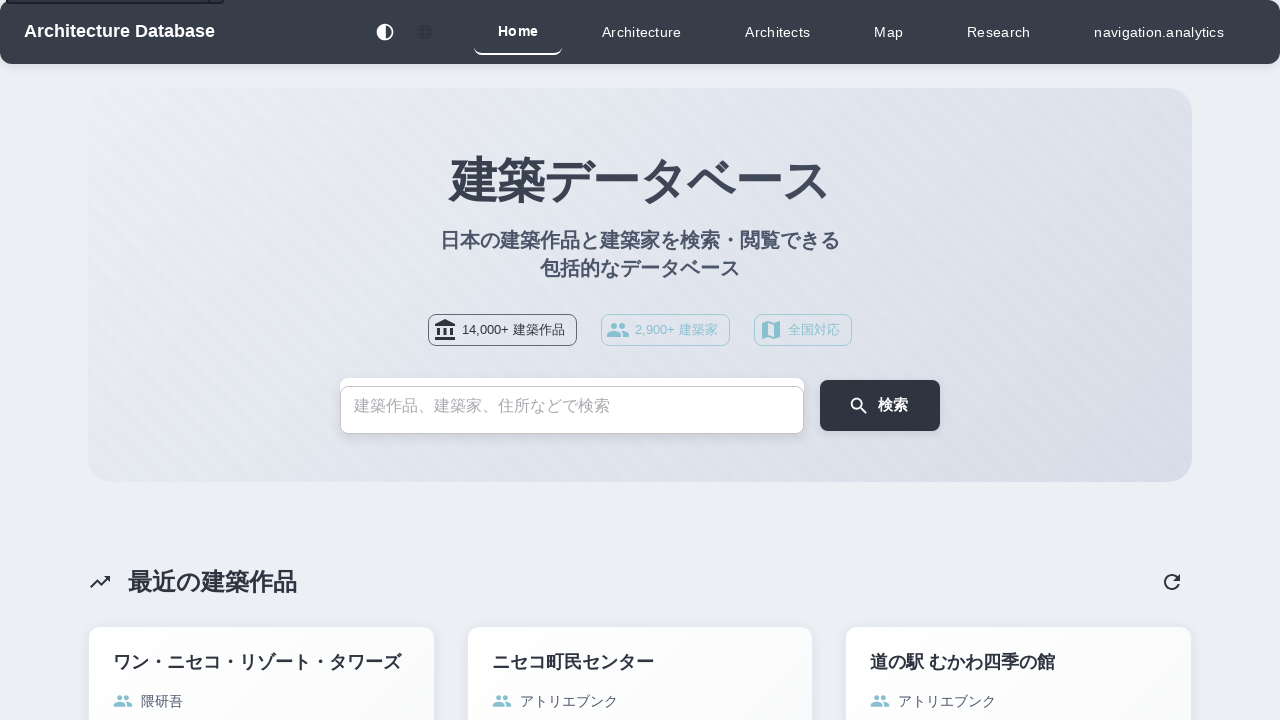